Tests search functionality by typing "ca" in search box, verifying product count, and adding items to cart using different selection methods

Starting URL: https://rahulshettyacademy.com/seleniumPractise/#/

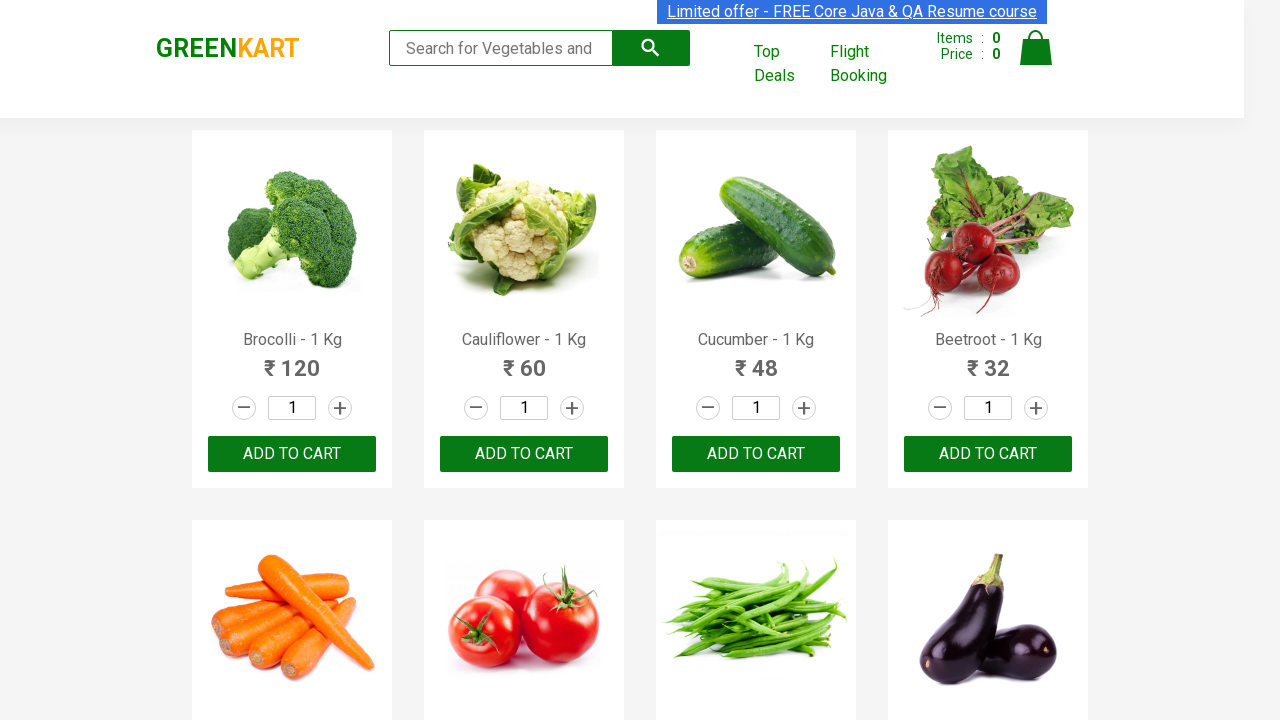

Typed 'ca' in search box on input.search-keyword
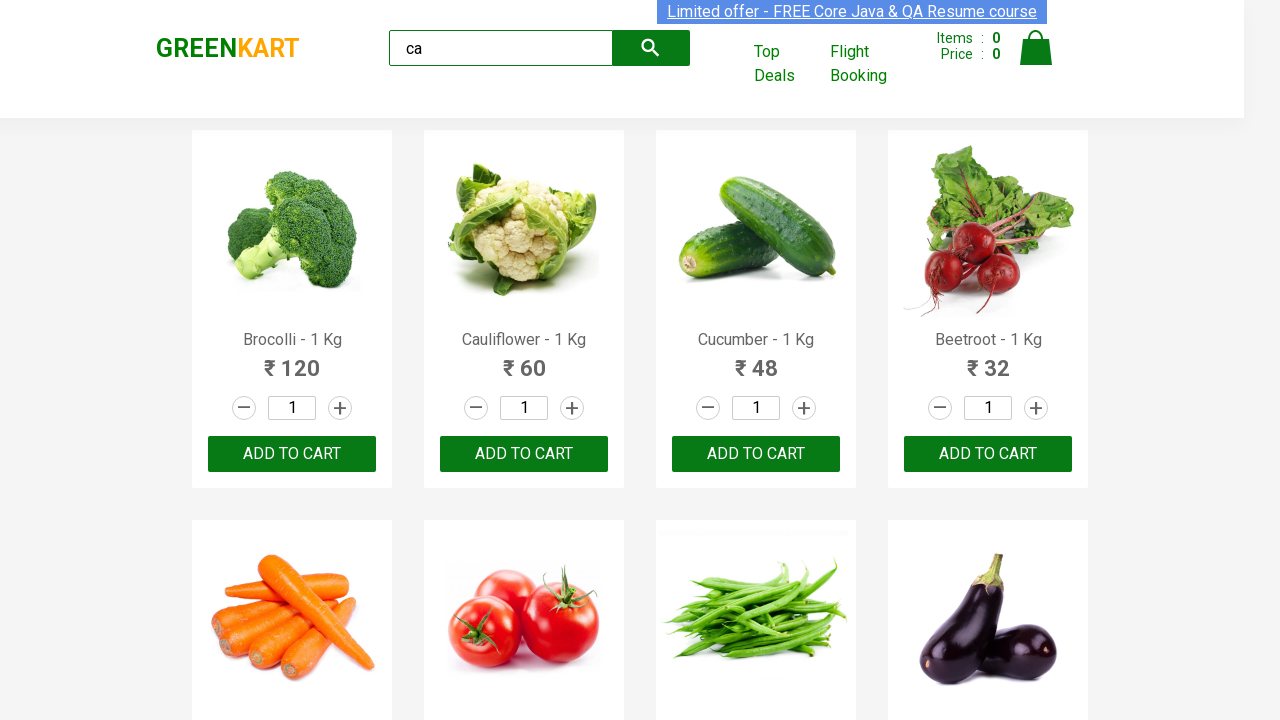

Waited for products to filter
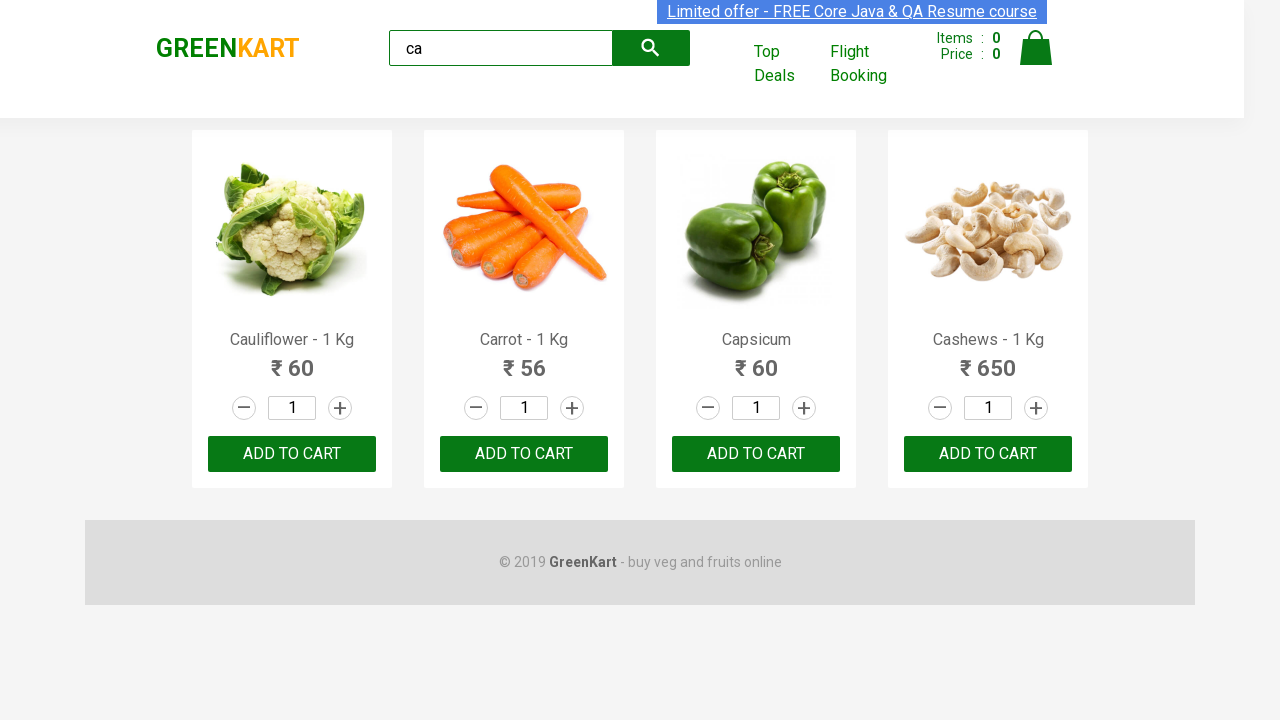

Clicked first product's add to cart button using nth-child selector at (292, 454) on :nth-child(1) > .product-action > button
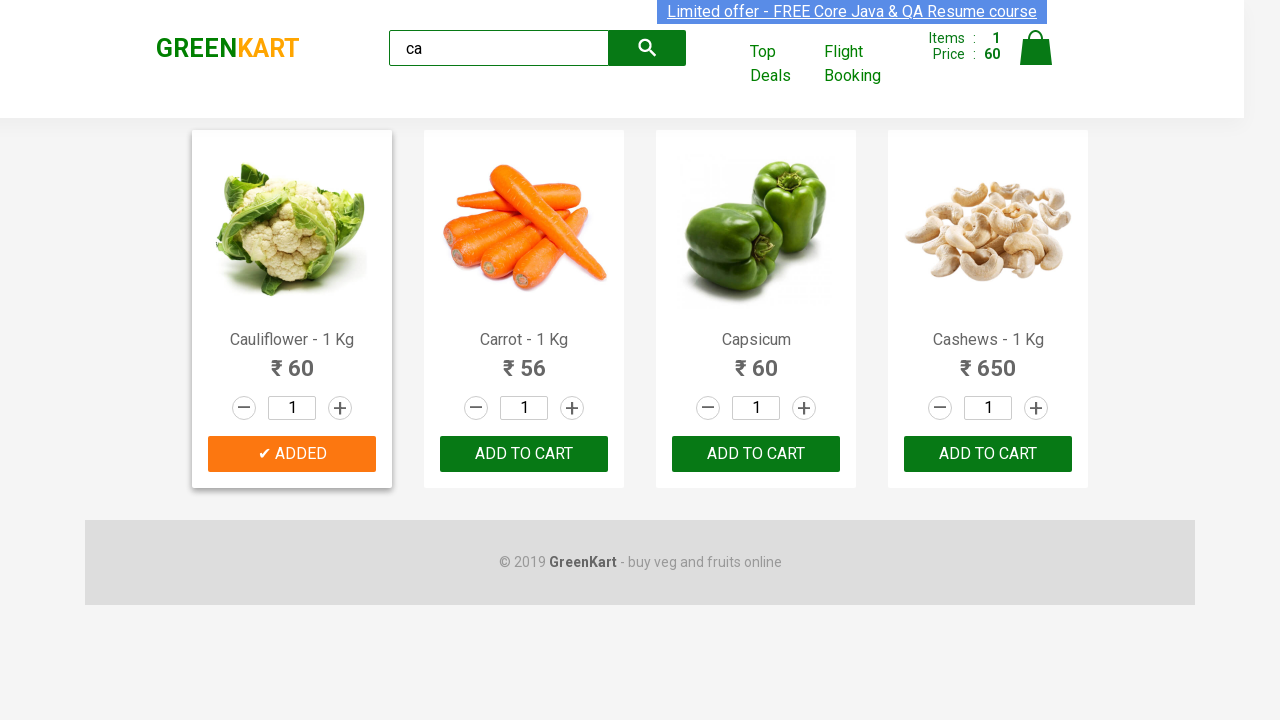

Clicked second product's add to cart button using nth() and locator methods at (524, 454) on .products .product >> nth=1 >> button:has-text('ADD TO CART')
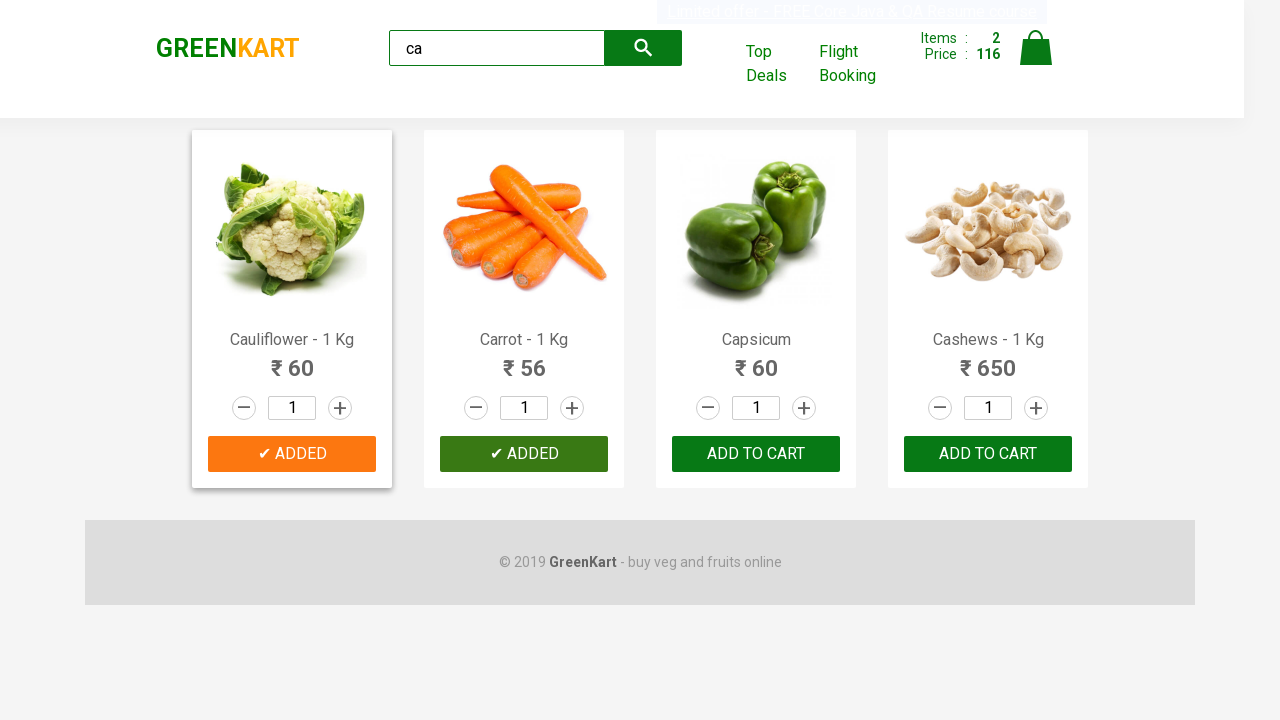

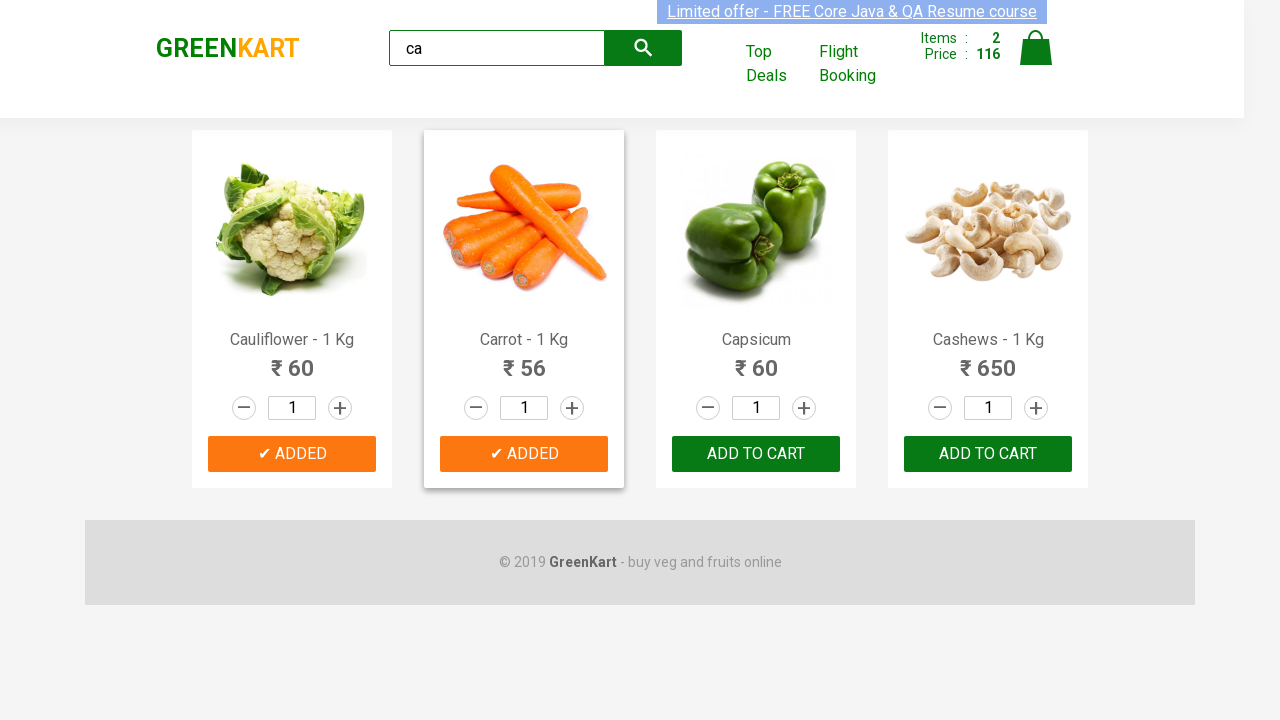